Selects a data structure item from dropdown to trigger authentication warning

Starting URL: https://dsportalapp.herokuapp.com/home

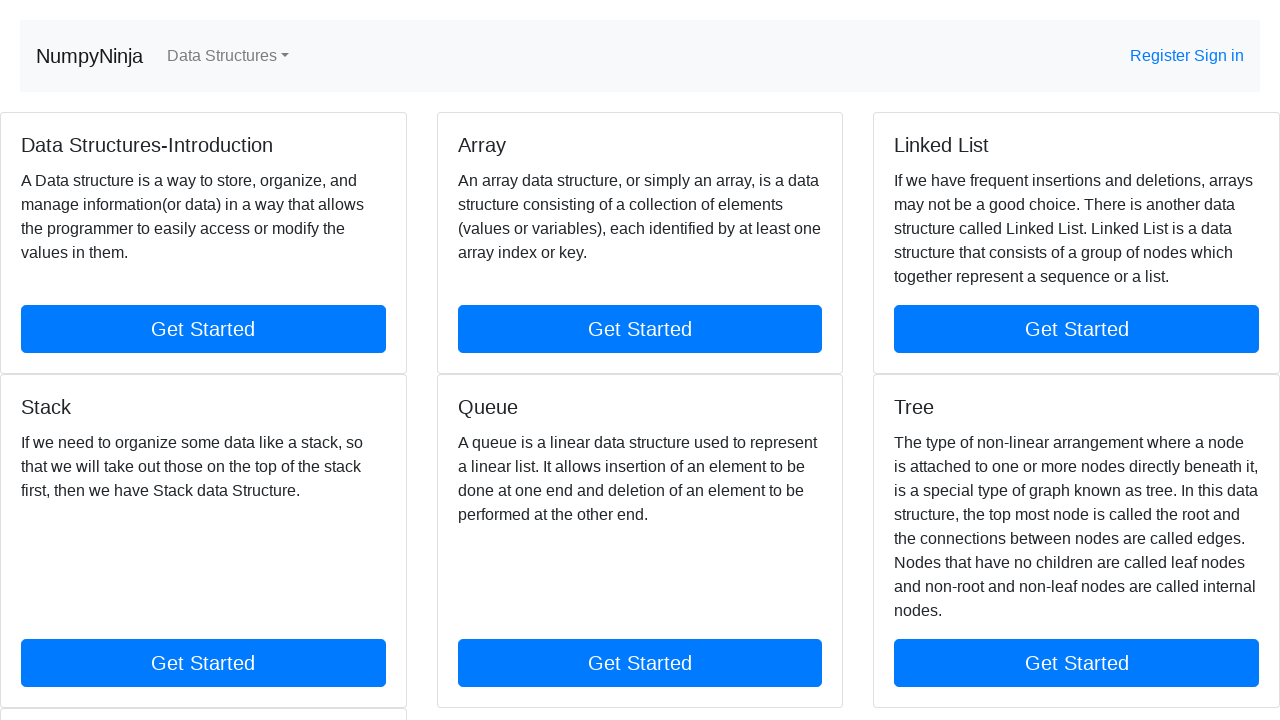

Clicked dropdown arrow to open data structure menu at (228, 56) on .nav-link.dropdown-toggle
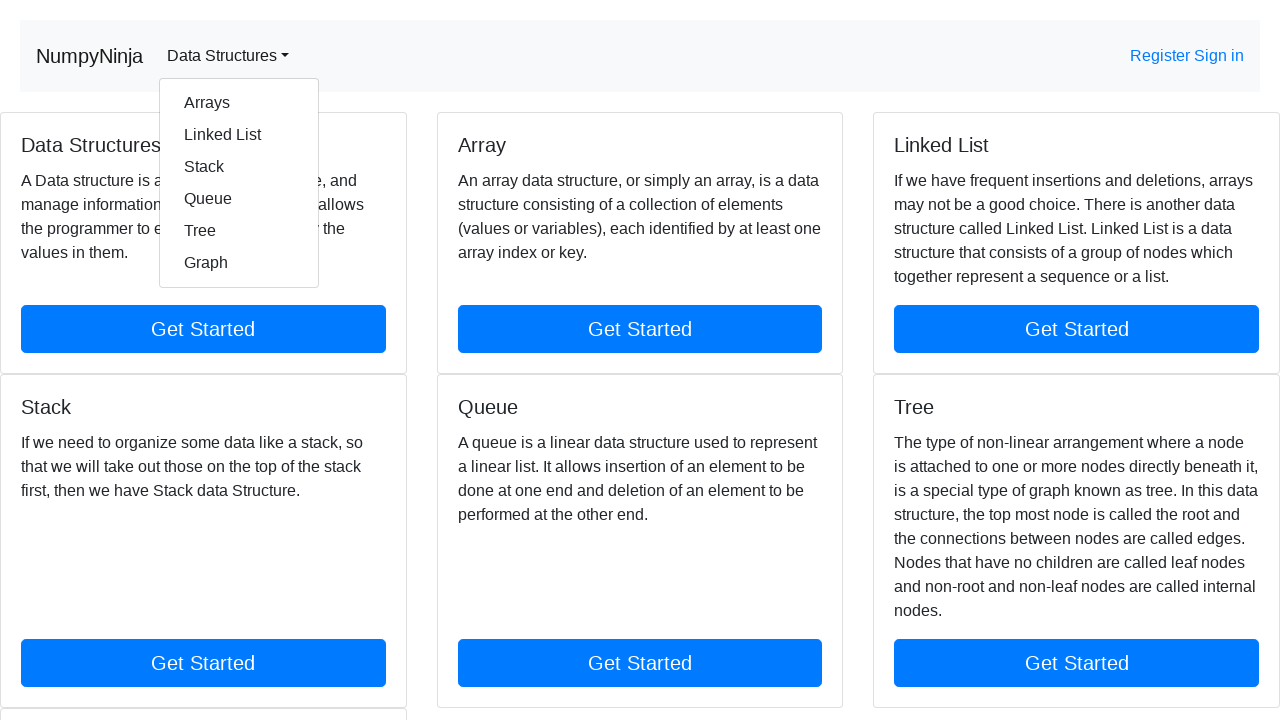

Selected 'Arrays' from dropdown menu at (239, 103) on a:has-text('Arrays')
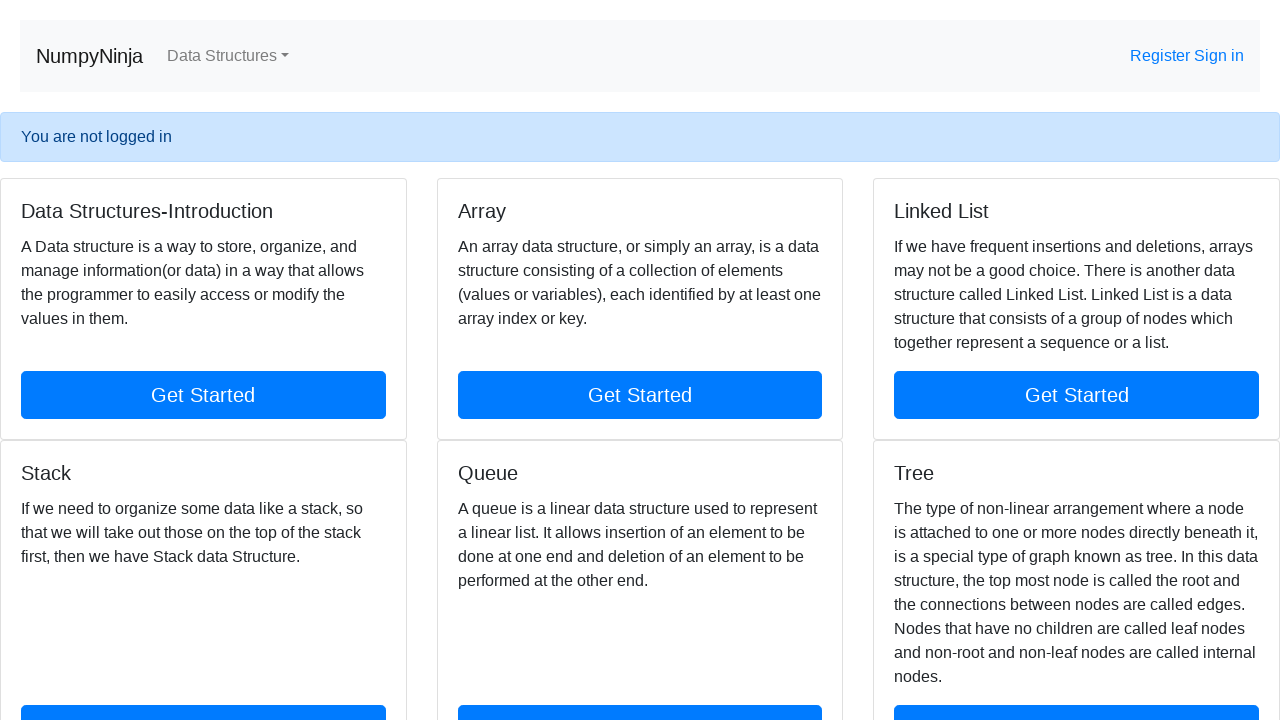

Set up dialog handler to dismiss authentication warning
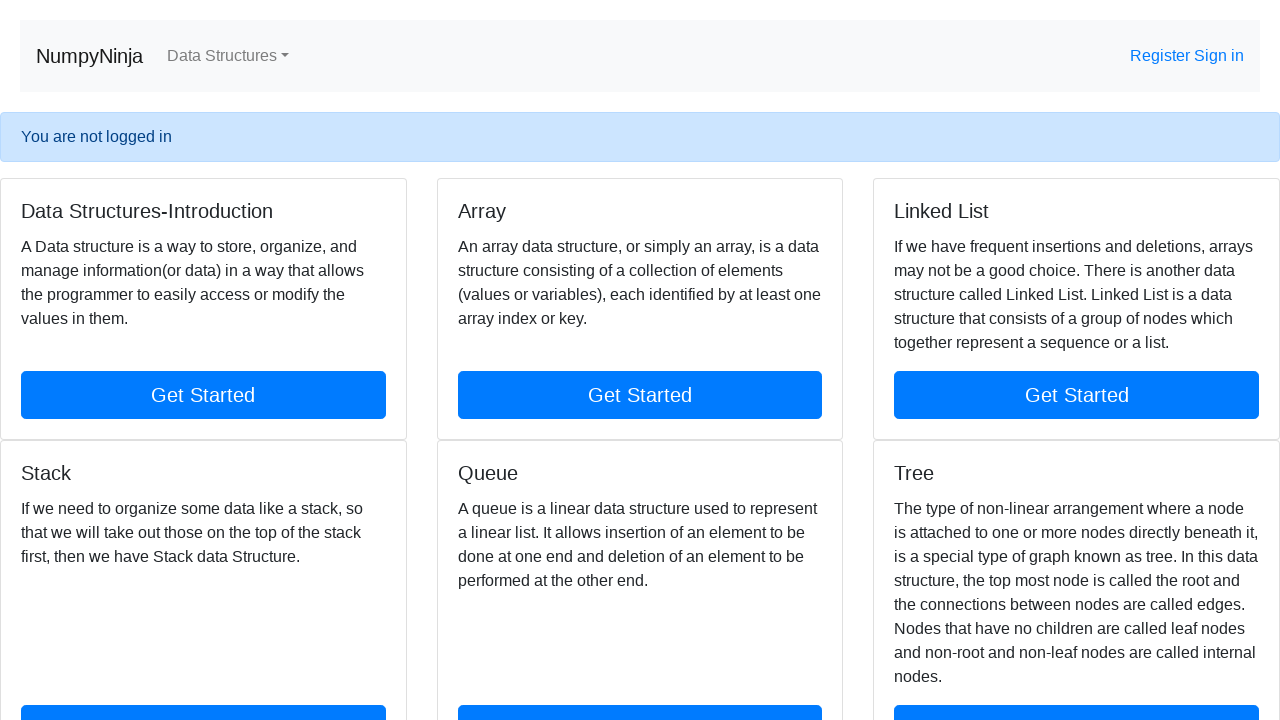

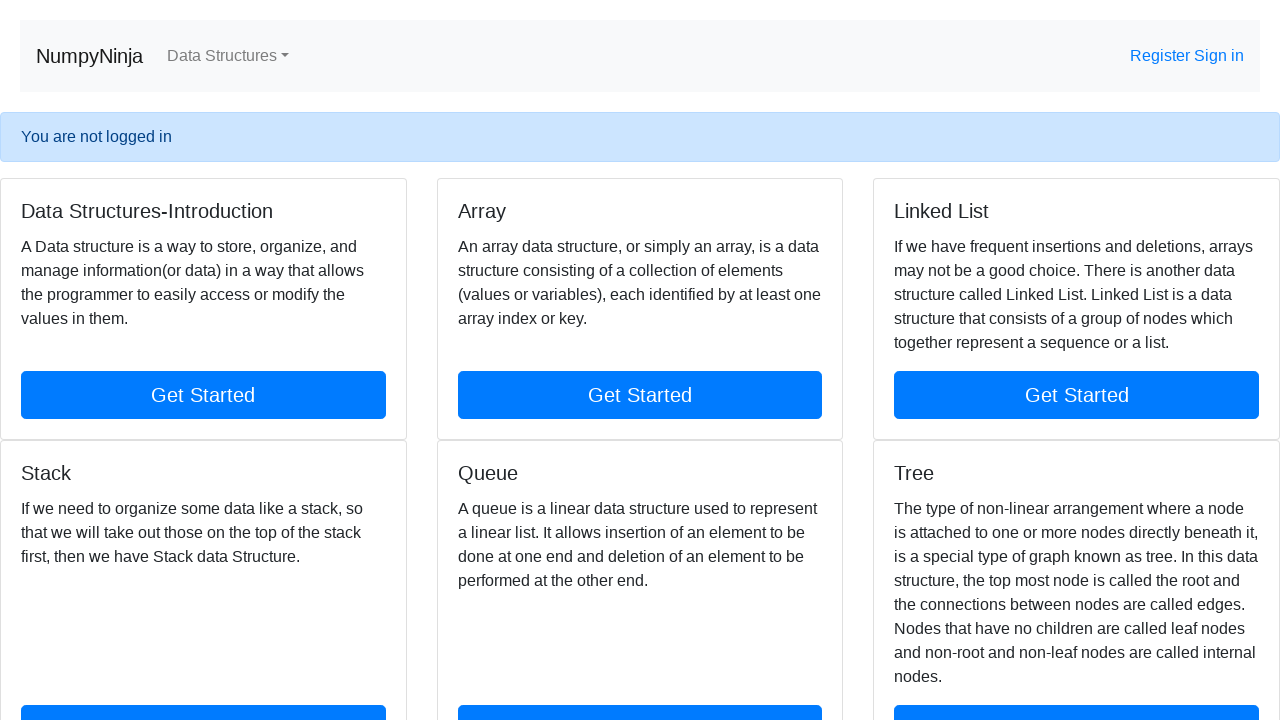